Tests selecting all checkboxes on the locator practice page

Starting URL: https://tech-training-qacircle.github.io/locator-practice/src/locatorPractice.html

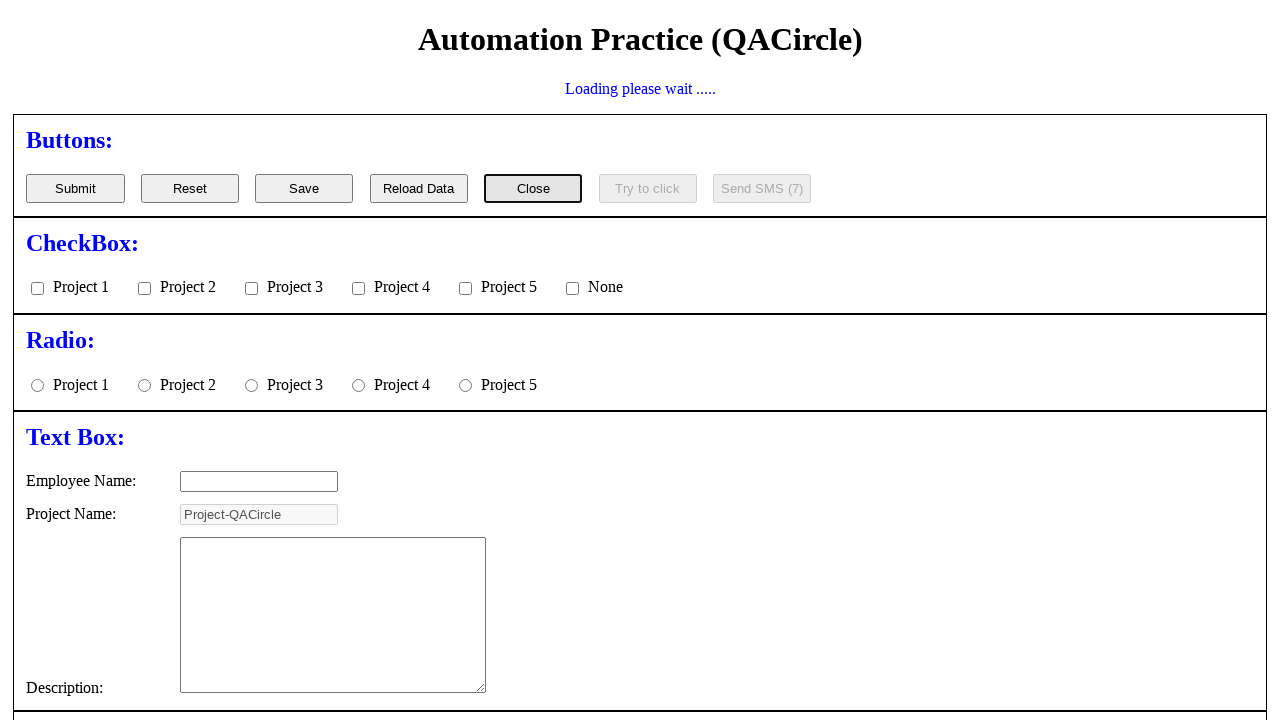

Located all checkbox elements on the page
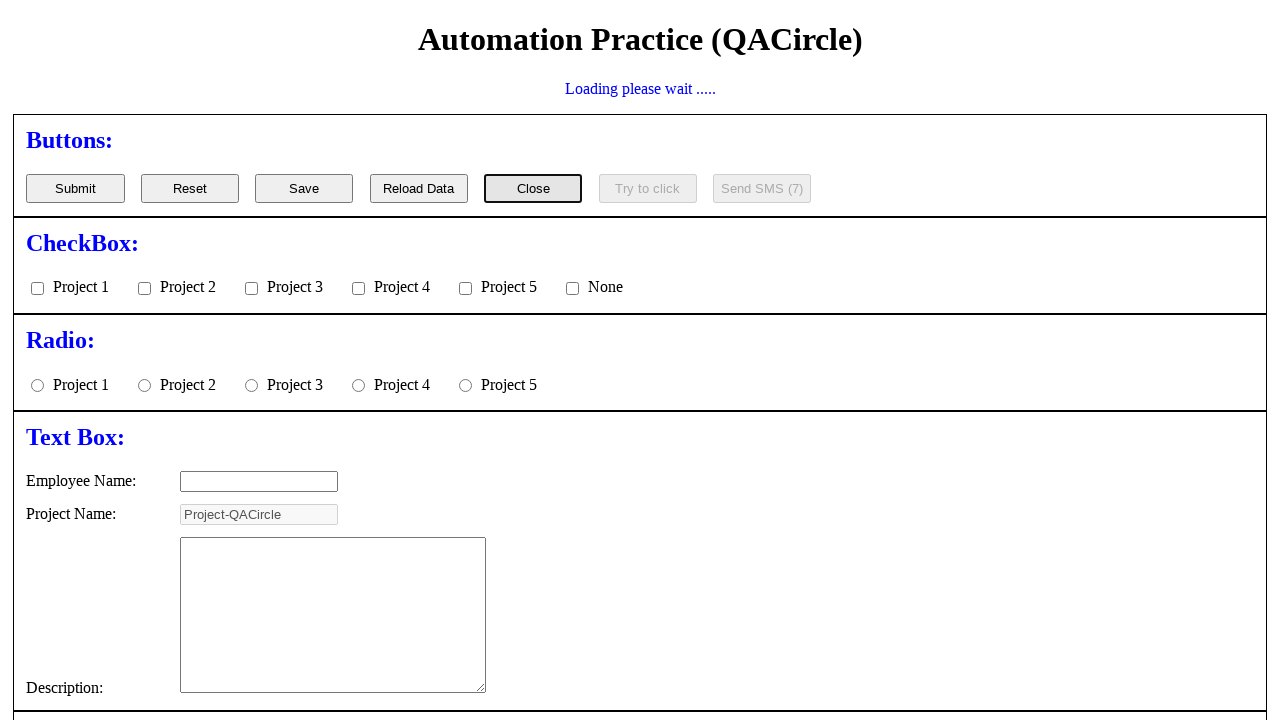

First checkbox is now visible
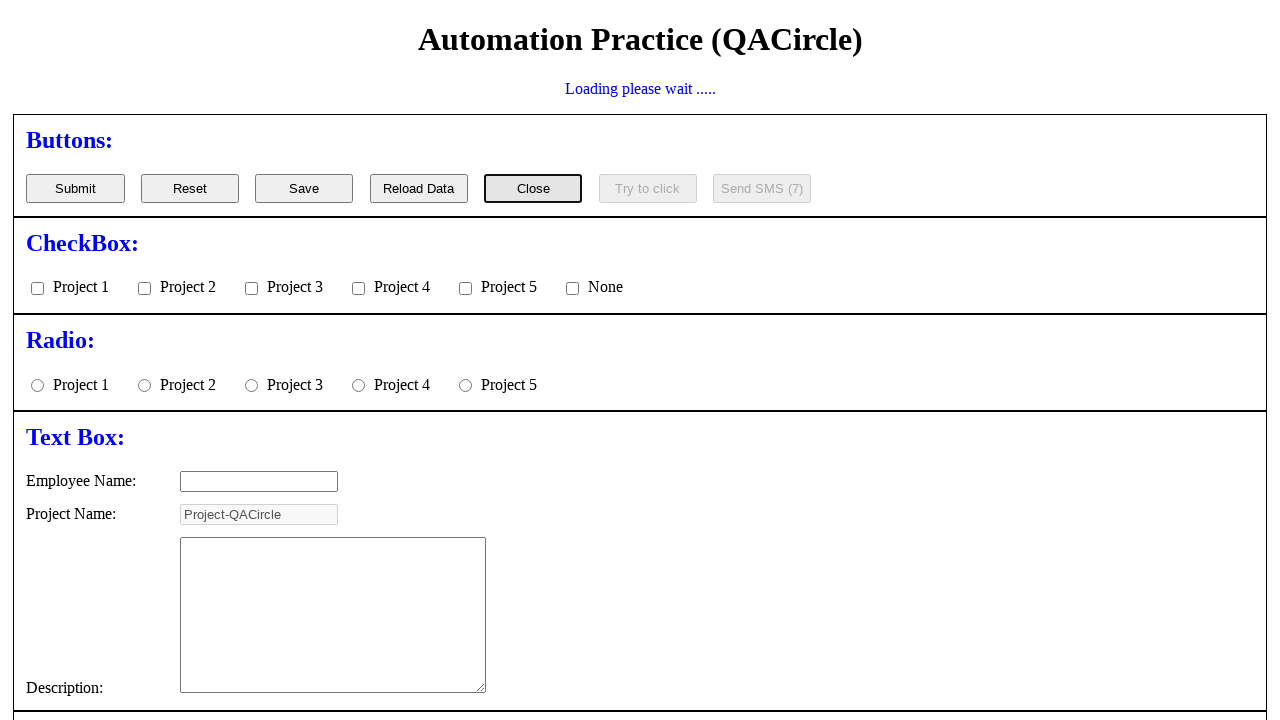

Found 6 checkboxes to select
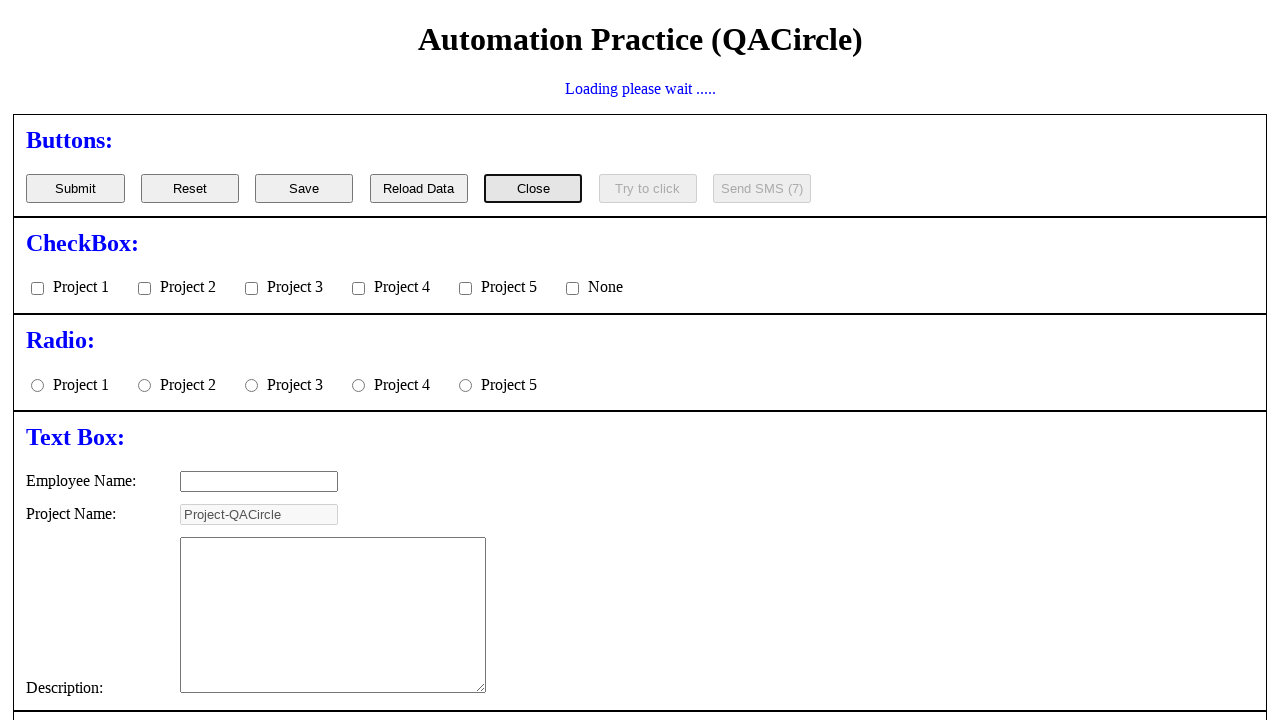

Clicked checkbox 1 of 6 at (38, 289) on input[type='checkbox'] >> nth=0
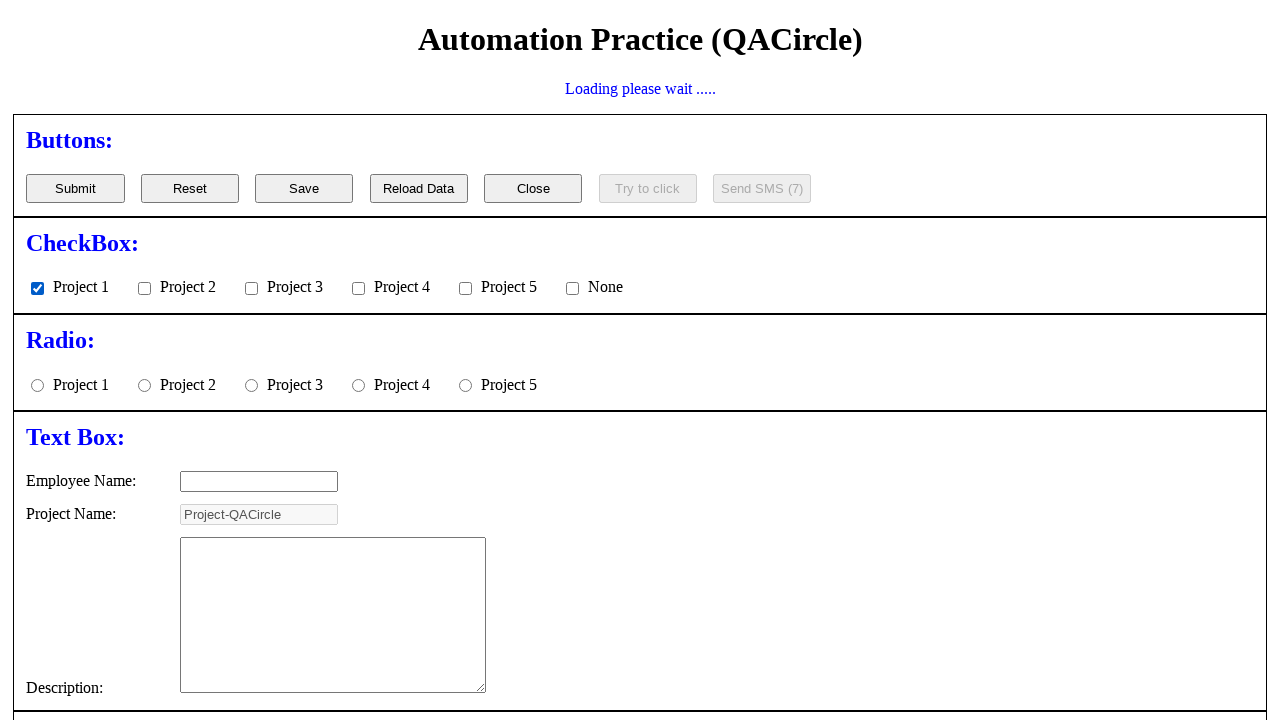

Clicked checkbox 2 of 6 at (145, 289) on input[type='checkbox'] >> nth=1
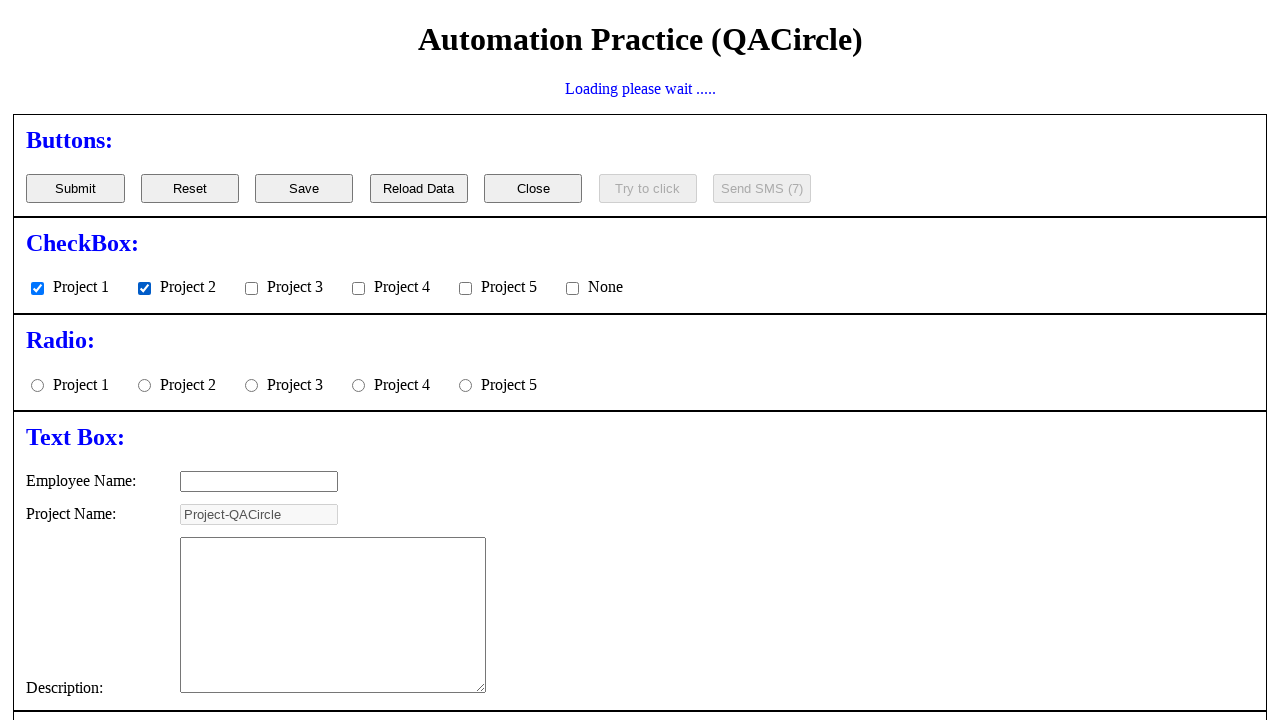

Clicked checkbox 3 of 6 at (252, 289) on input[type='checkbox'] >> nth=2
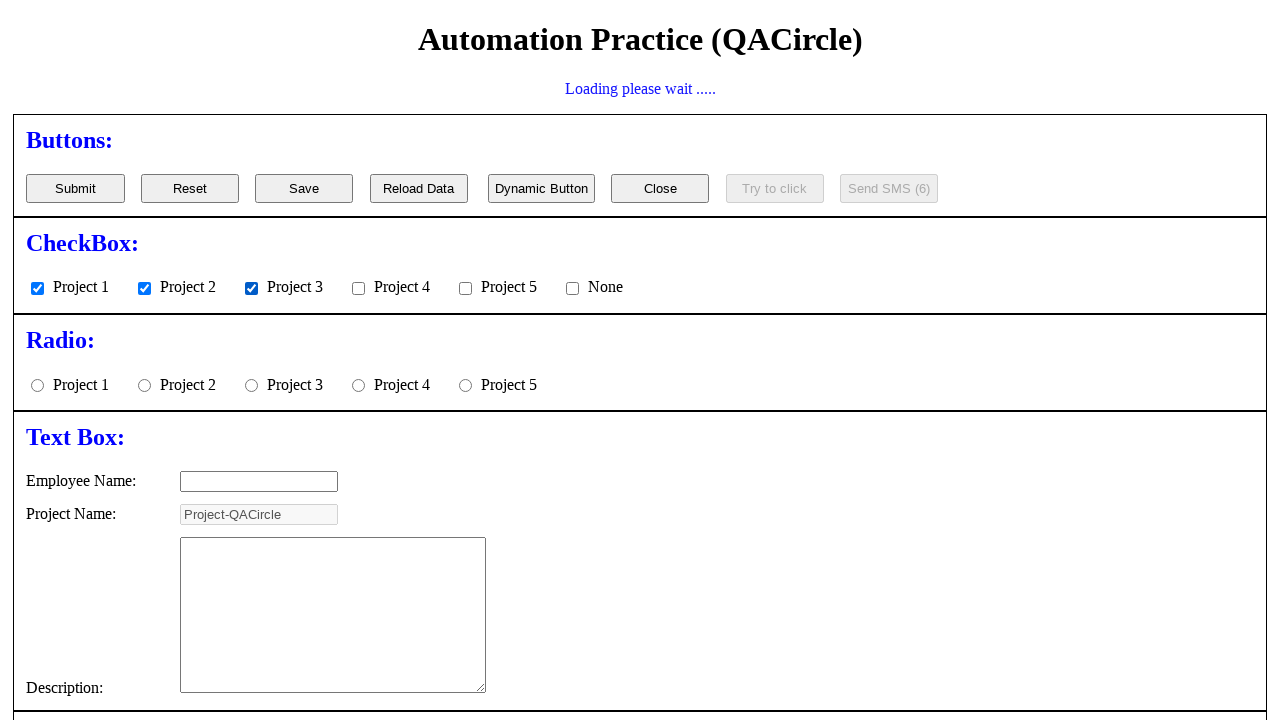

Clicked checkbox 4 of 6 at (359, 289) on input[type='checkbox'] >> nth=3
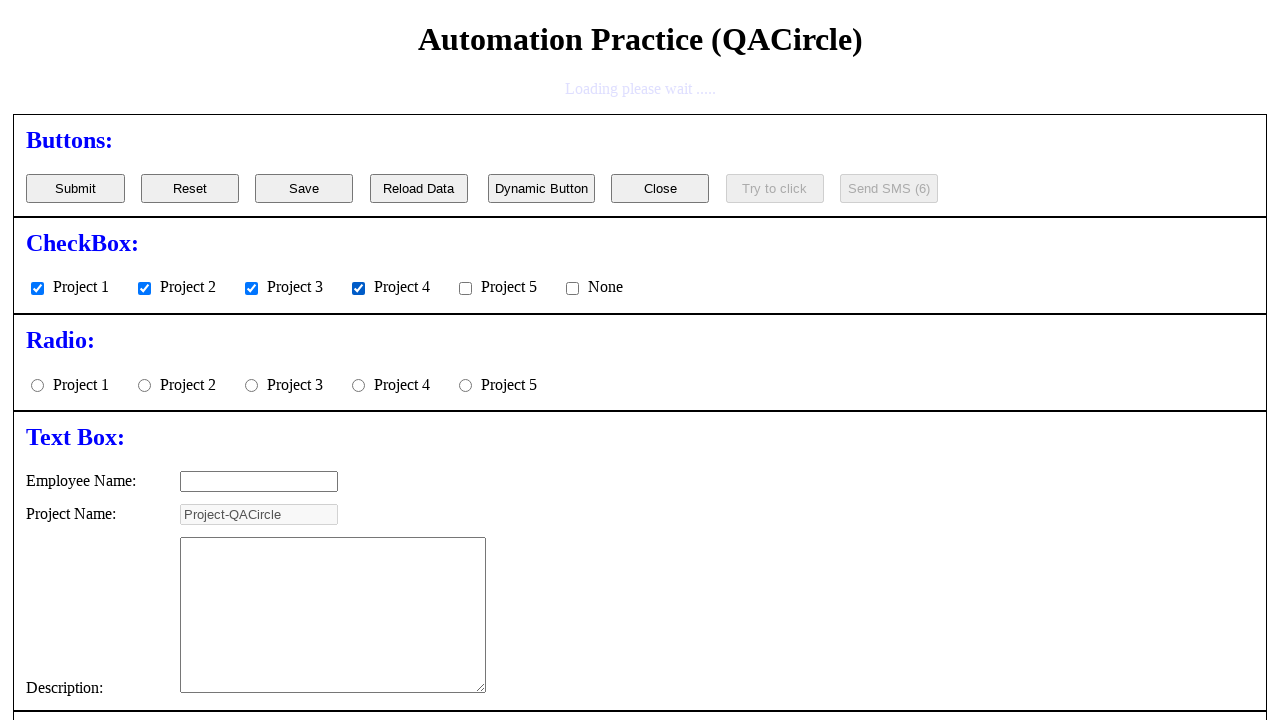

Clicked checkbox 5 of 6 at (466, 255) on input[type='checkbox'] >> nth=4
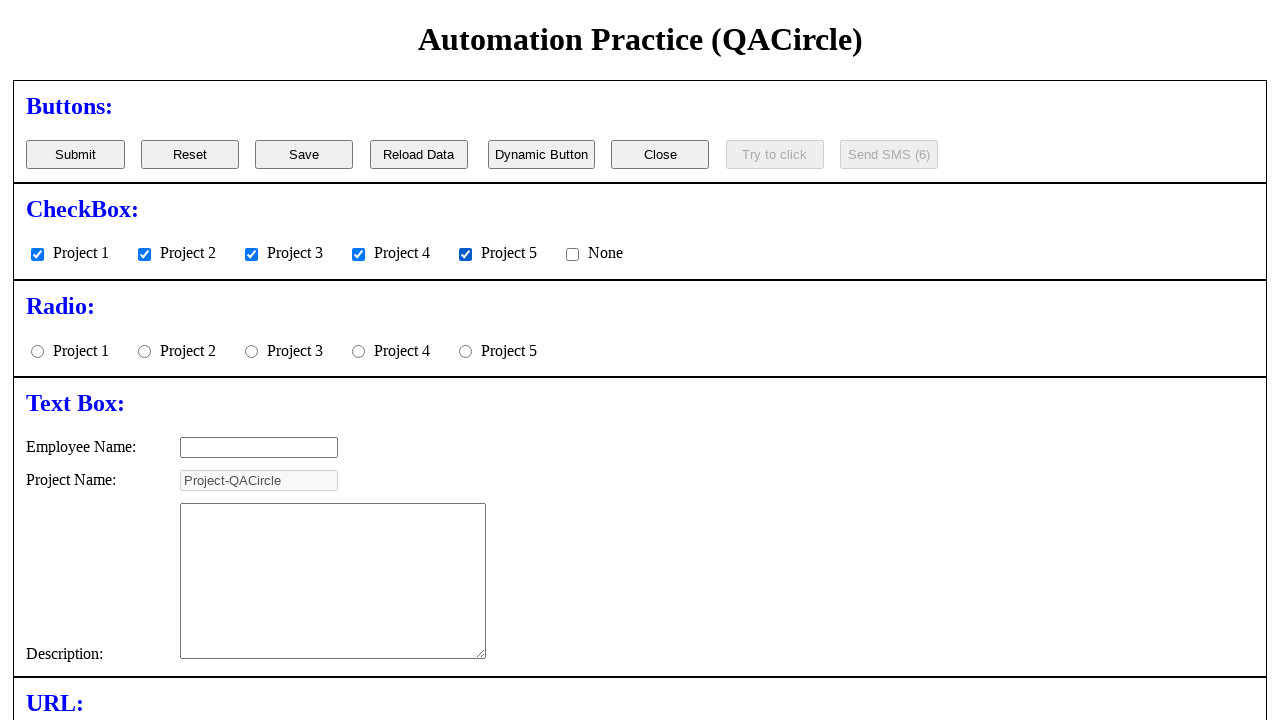

Clicked checkbox 6 of 6 at (573, 255) on input[type='checkbox'] >> nth=5
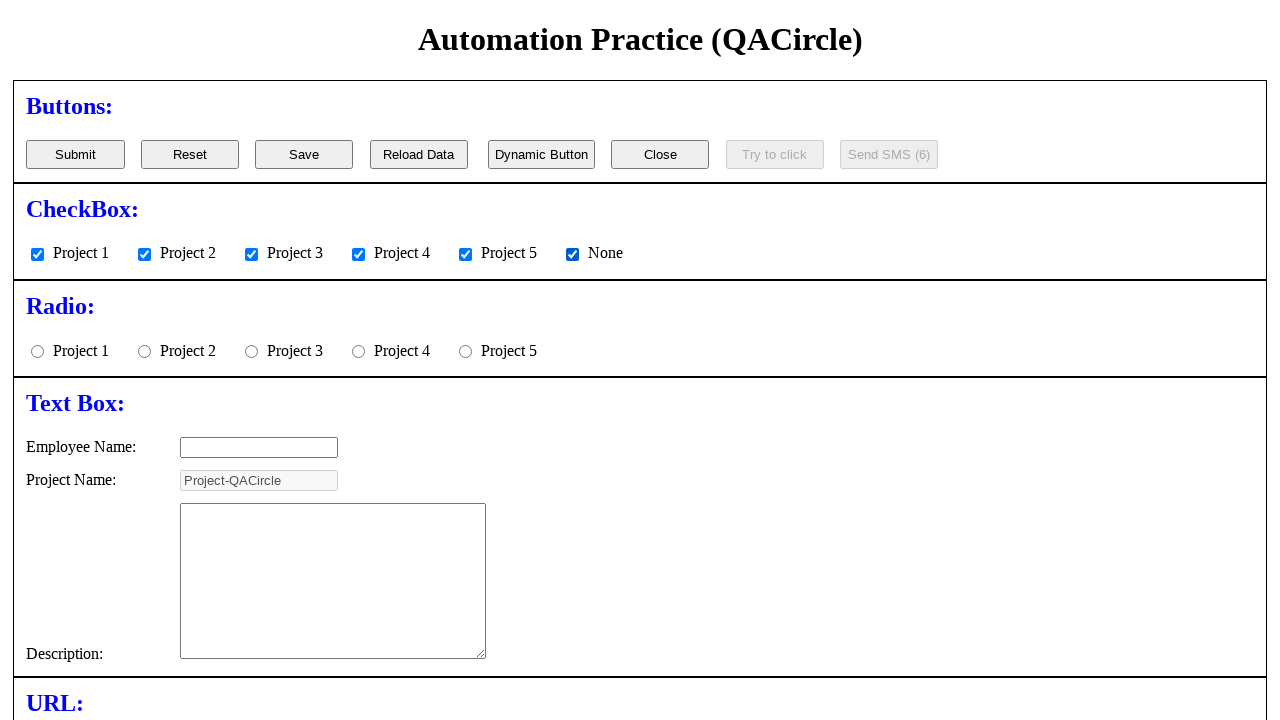

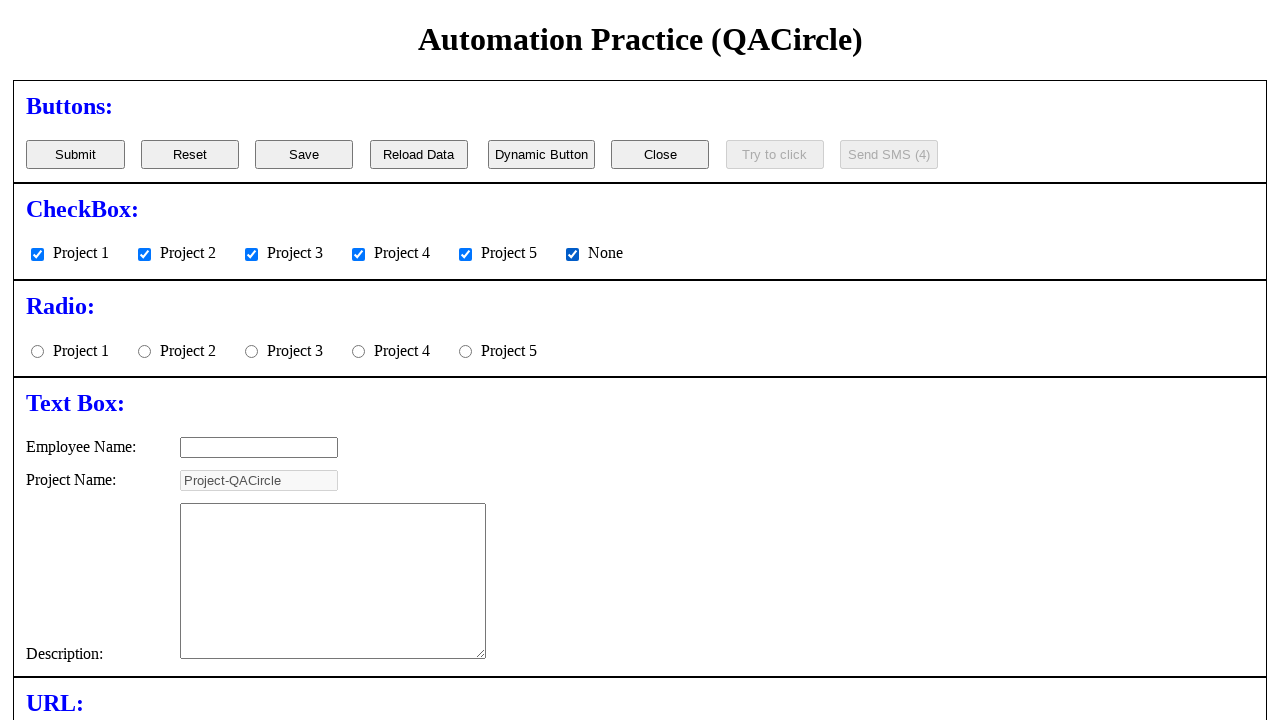